Tests timer-based alert that appears after 5 seconds by clicking a button and waiting for the alert

Starting URL: https://demoqa.com/alerts

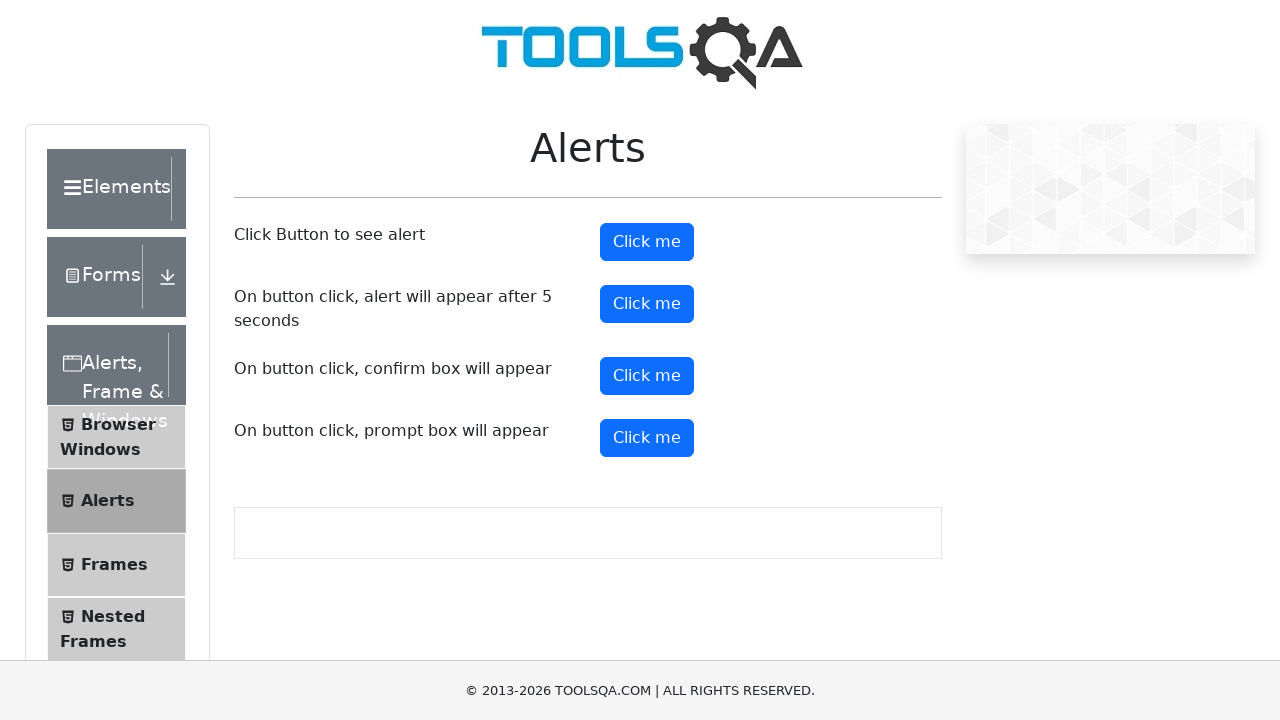

Clicked timer alert button at (647, 304) on #timerAlertButton
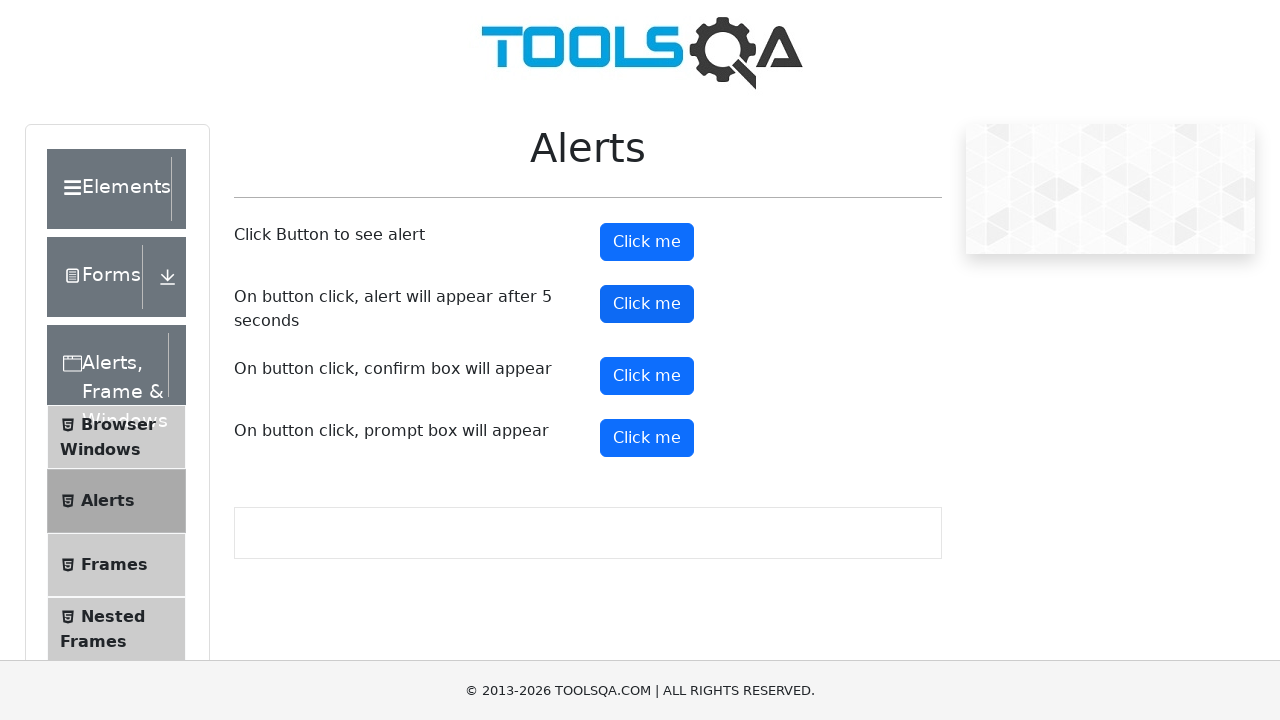

Set up dialog handler to accept alerts
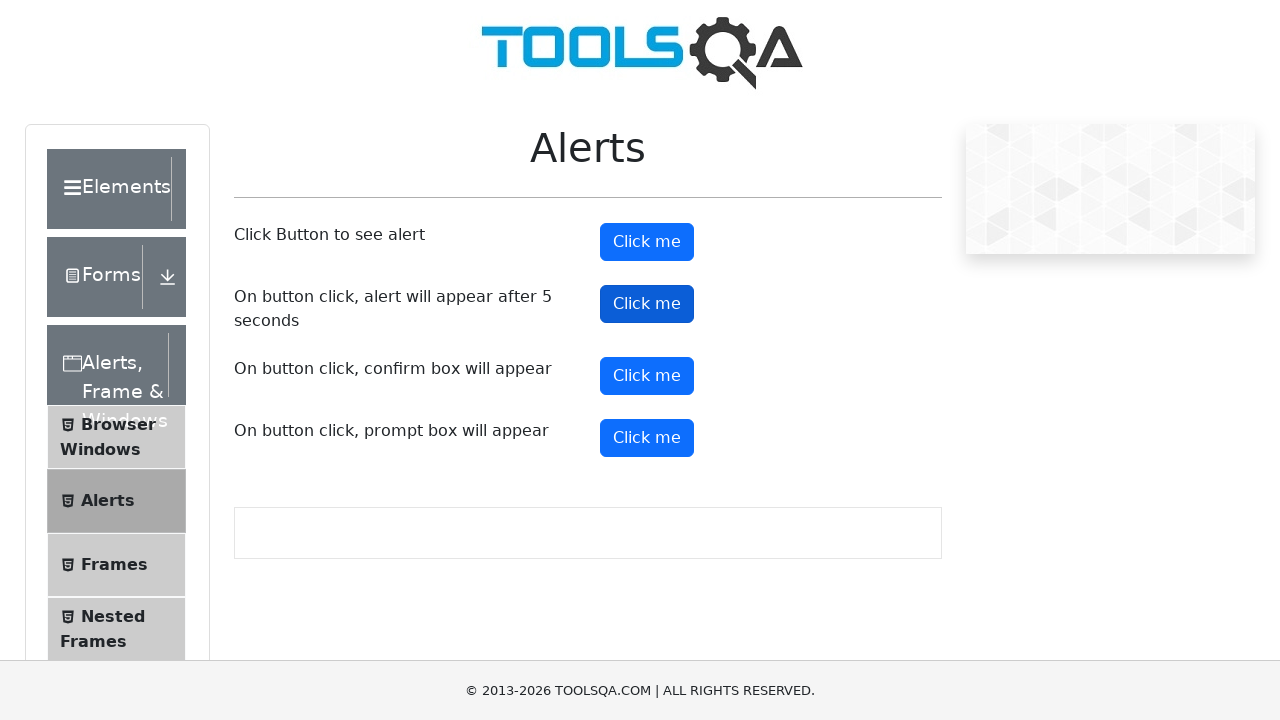

Waited 6 seconds for timer-based alert to appear and be accepted
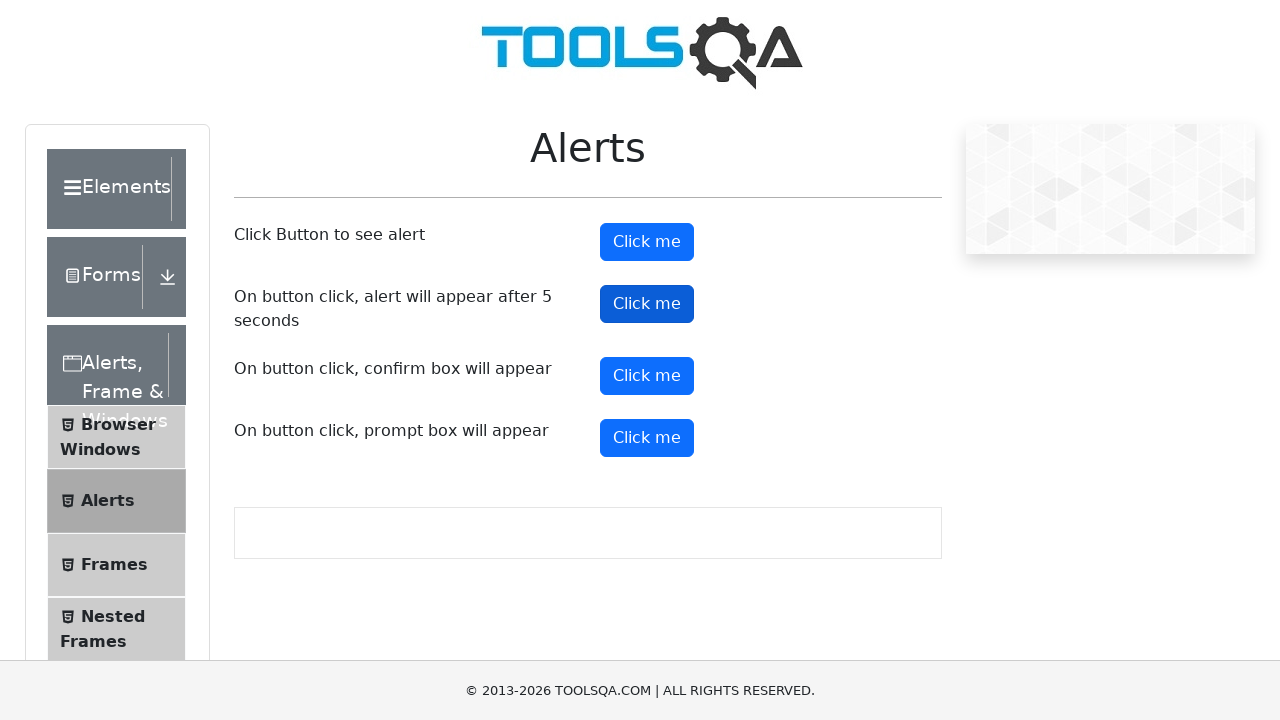

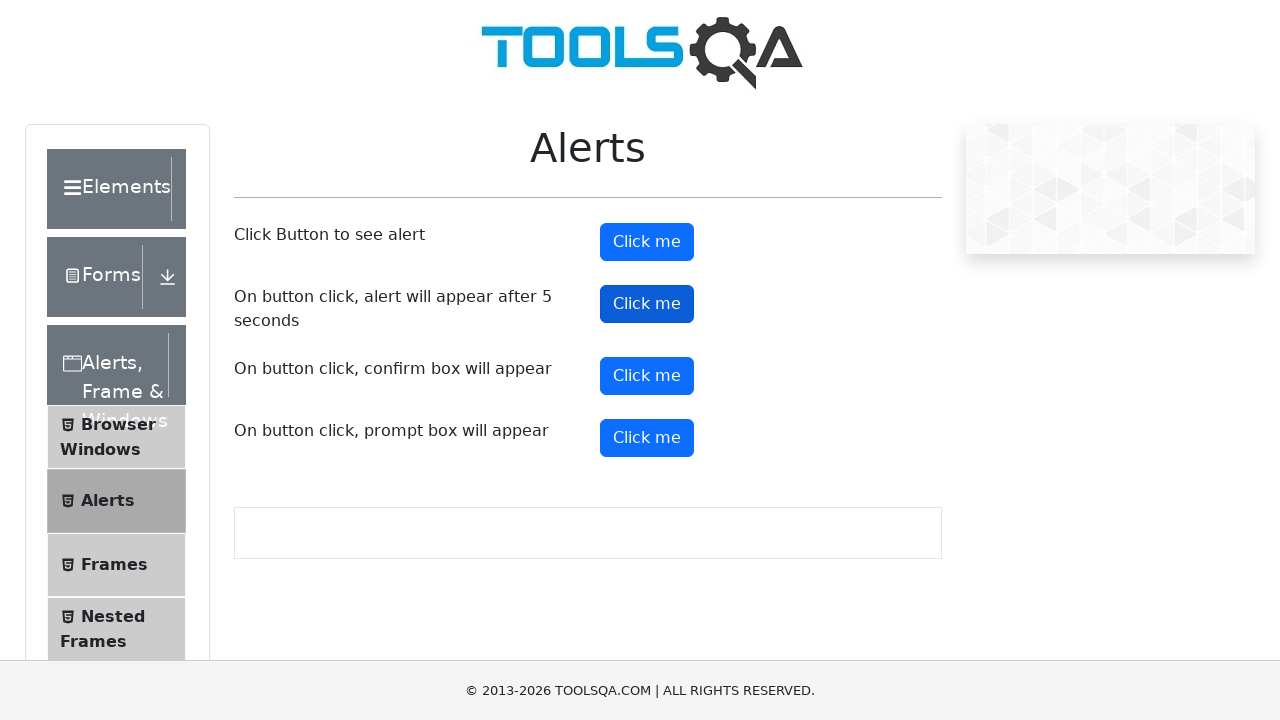